Tests selecting skills from a dropdown on a registration form

Starting URL: https://demo.automationtesting.in/Register.html

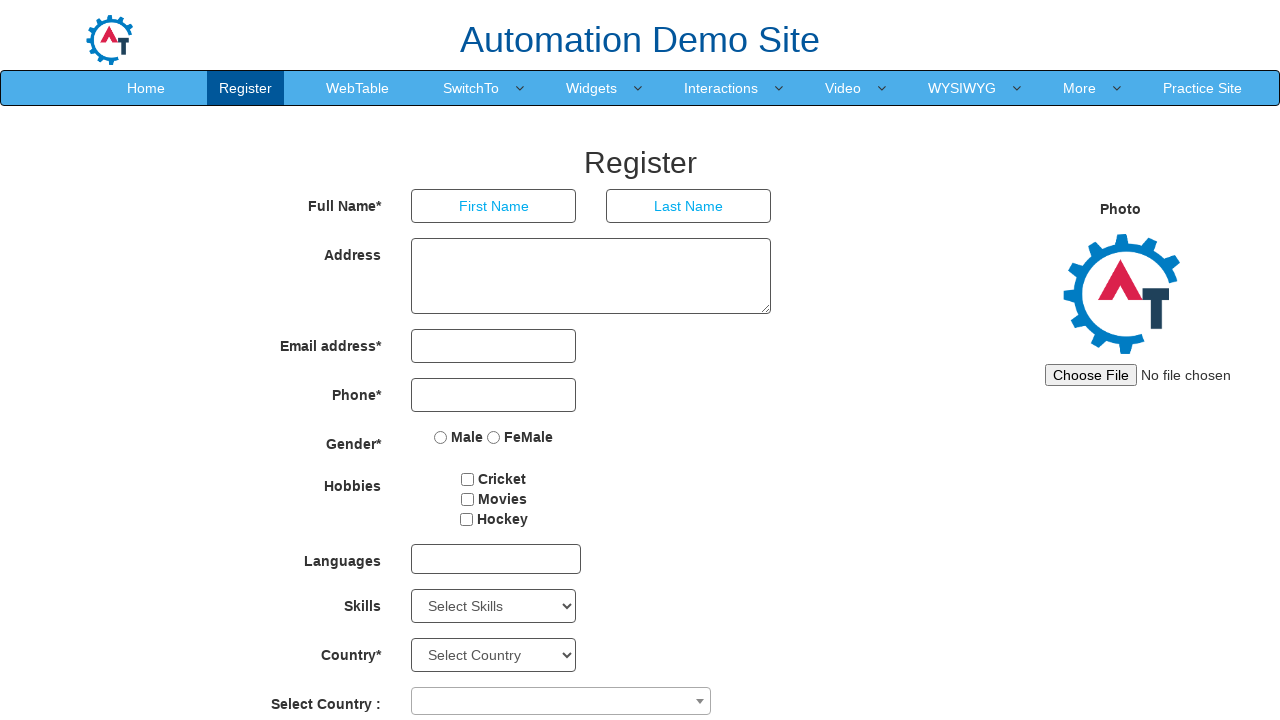

Selected 'Java' from the Skills dropdown on #Skills
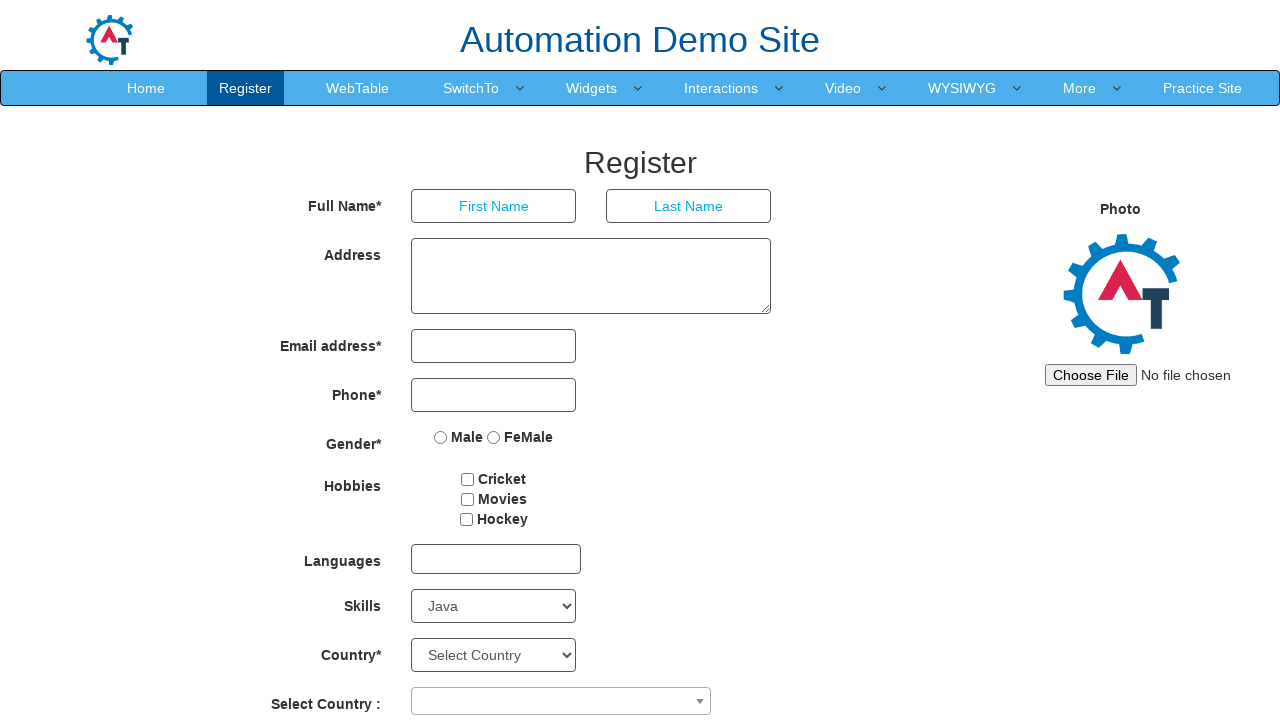

Selected 'Python' from the Skills dropdown (replaced Java selection) on #Skills
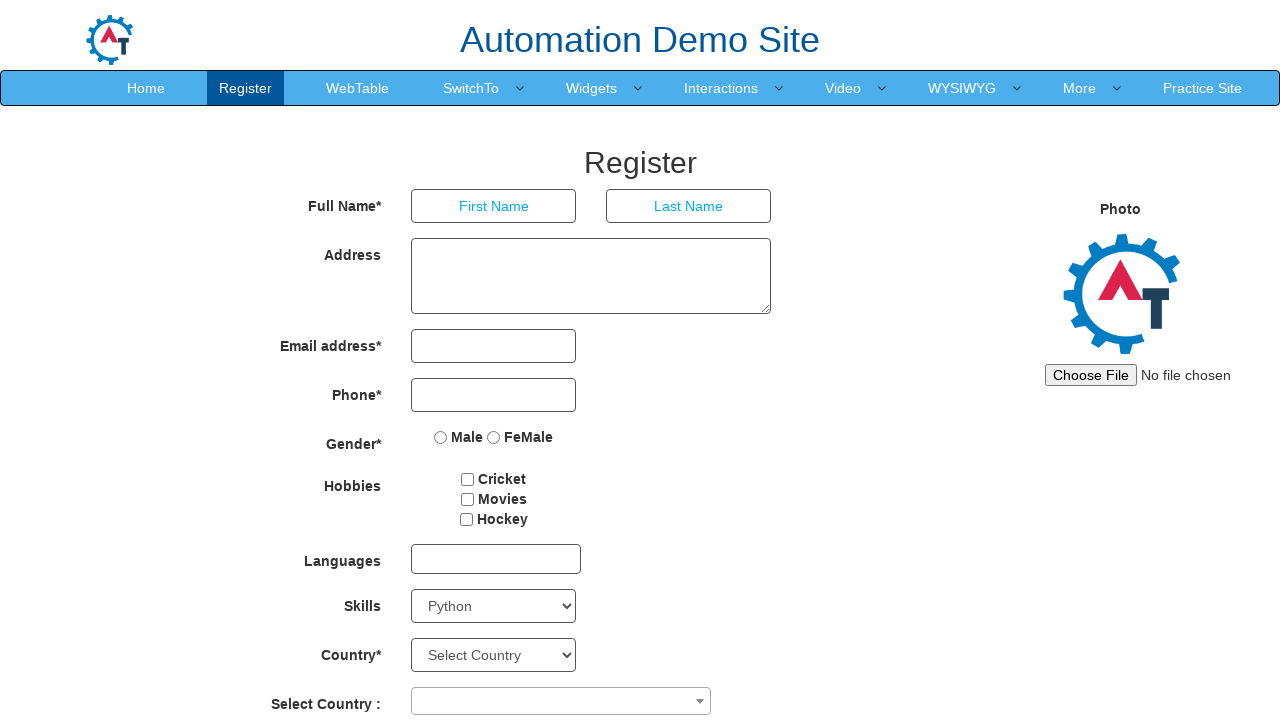

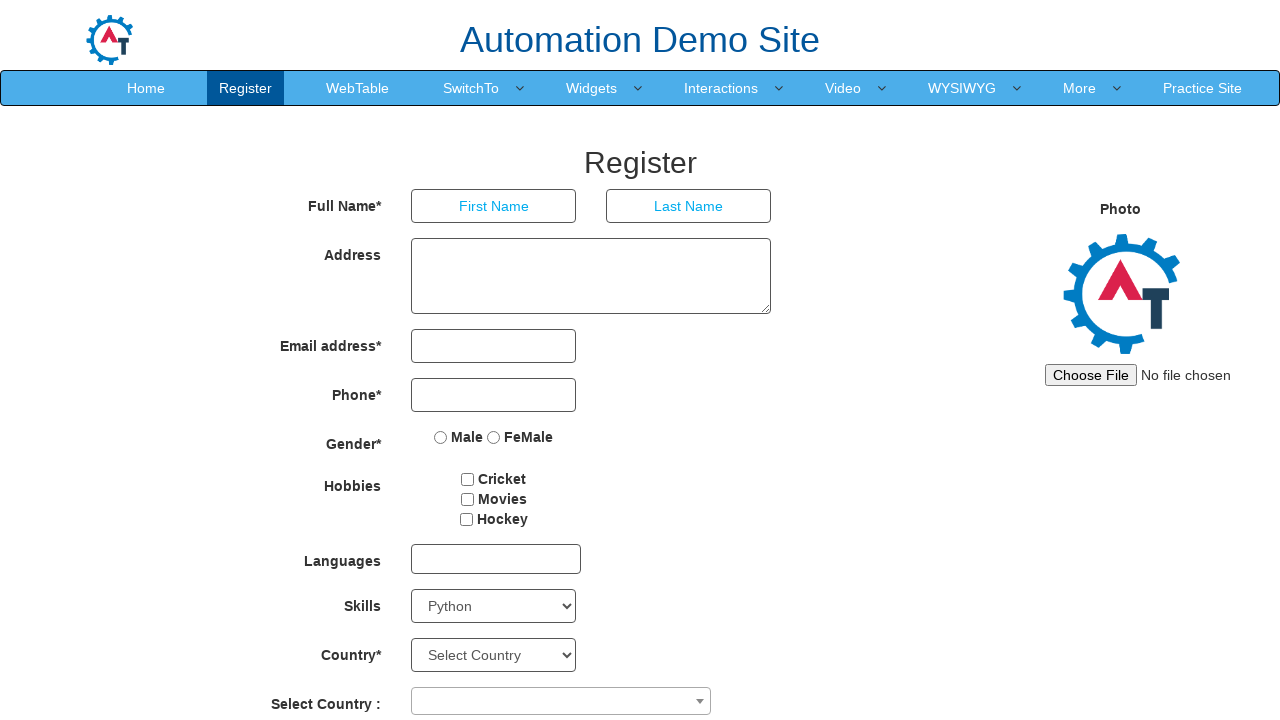